Tests the radio button functionality on DemoQA by navigating to the radio button section and selecting the "Yes" radio button.

Starting URL: https://demoqa.com/elements

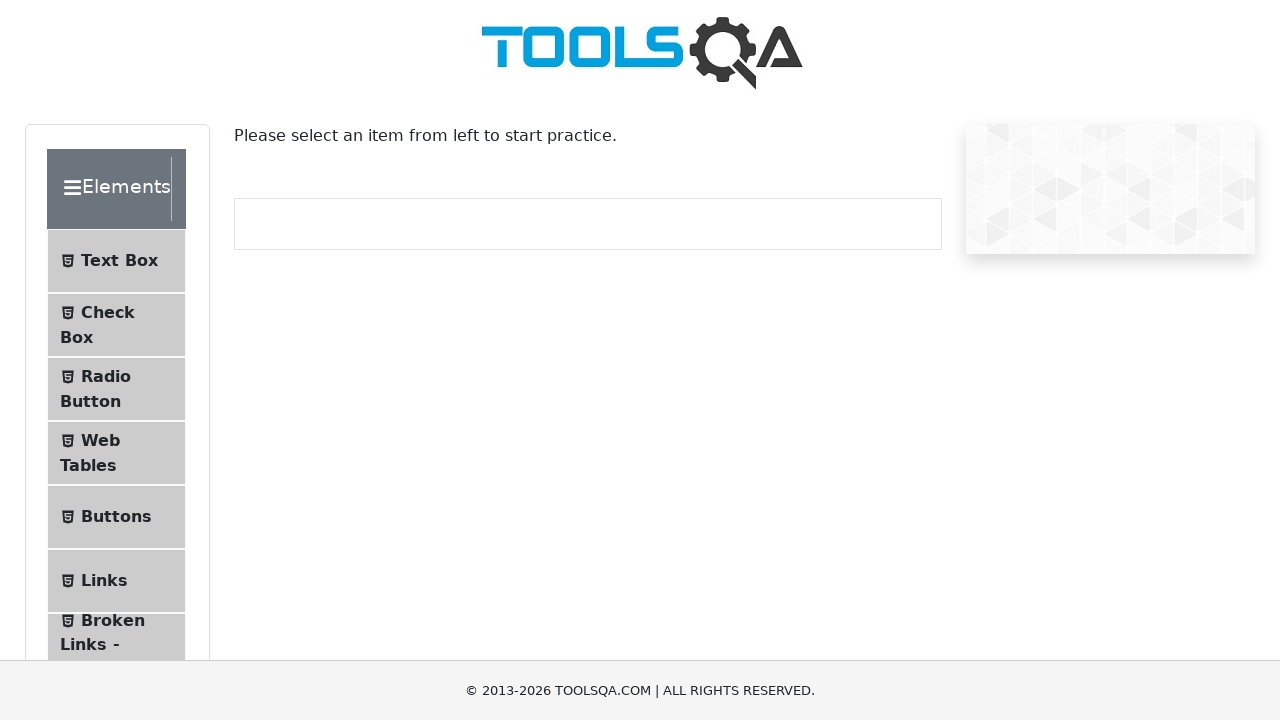

Clicked on Radio Button menu item at (116, 389) on xpath=//*[@id='item-2']
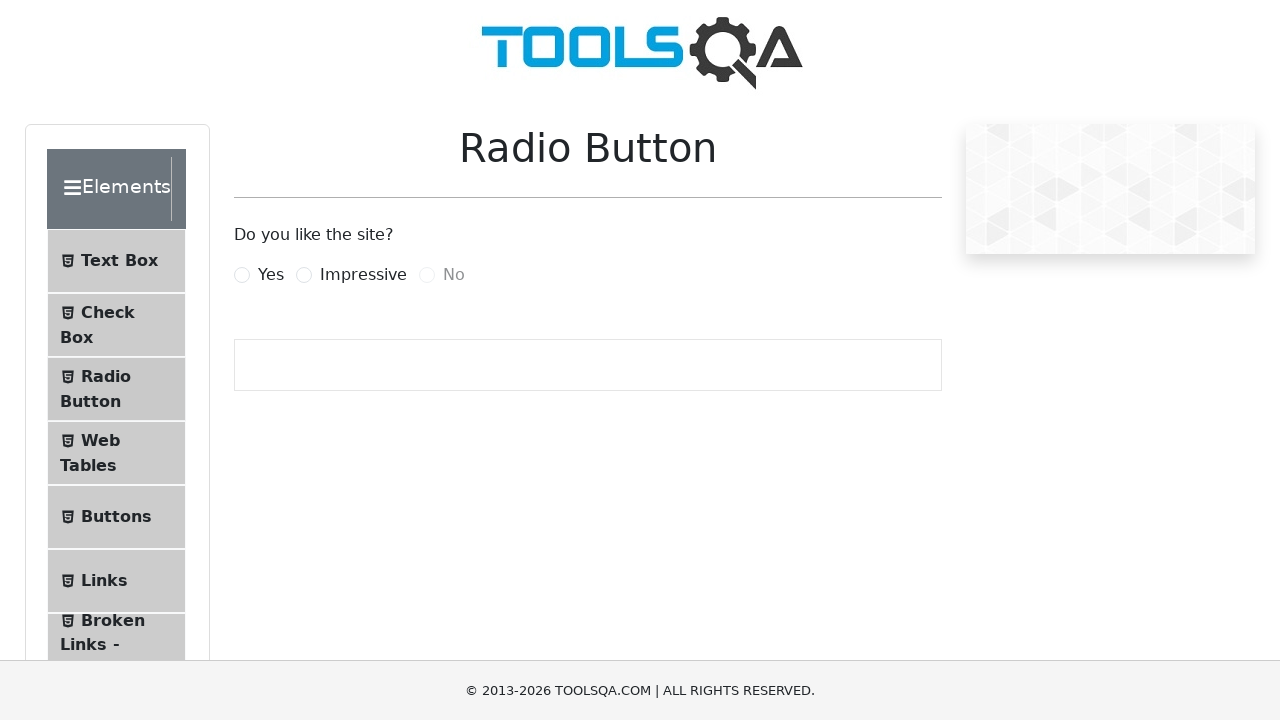

Radio button options loaded
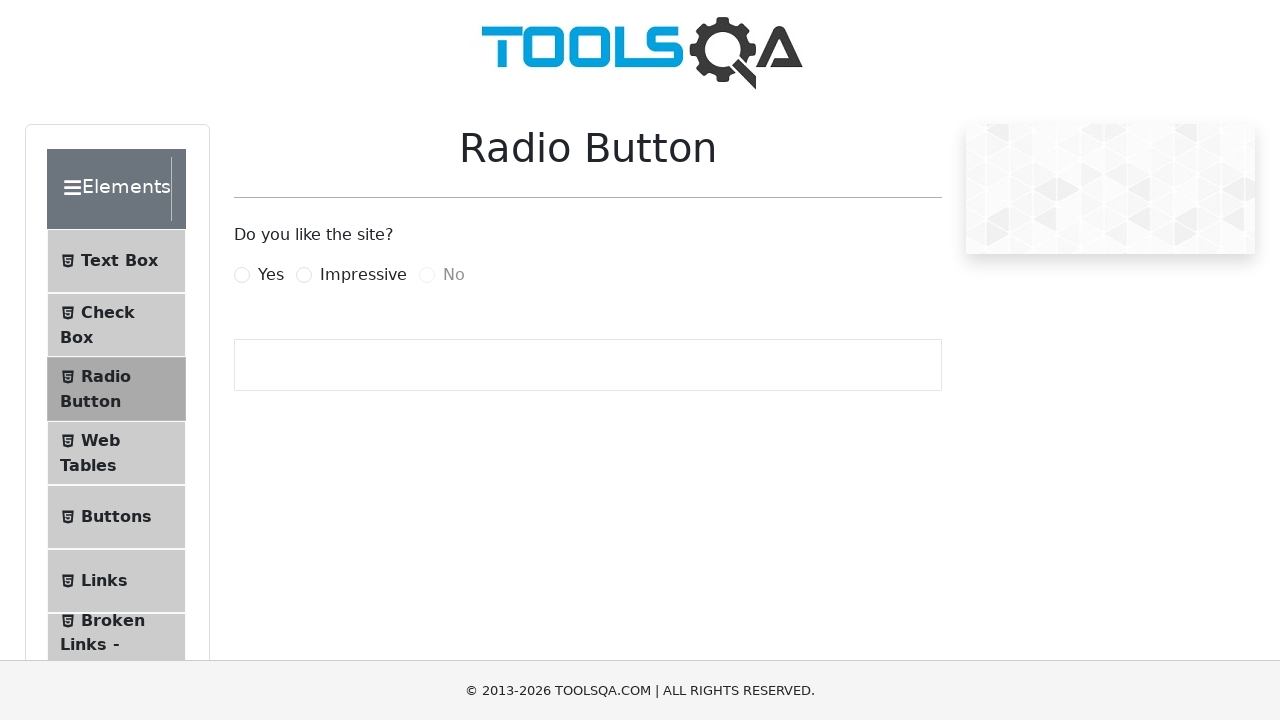

Located the 'Yes' radio button label
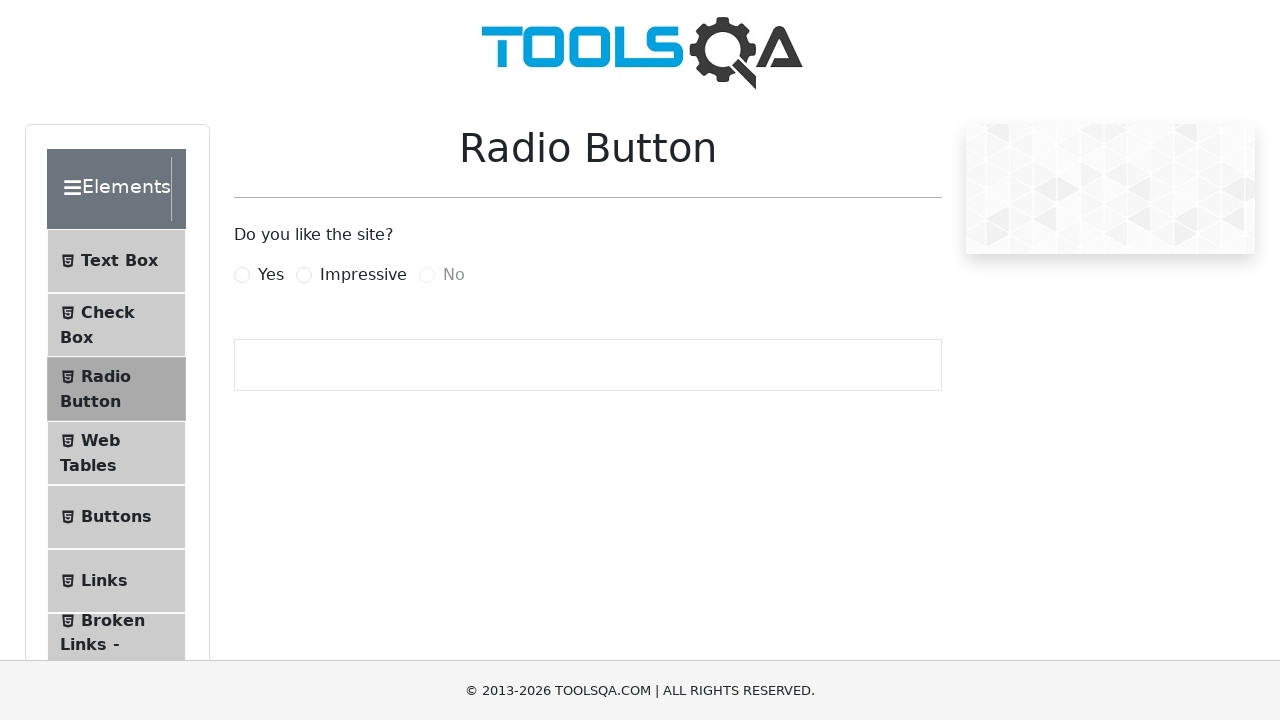

Scrolled 'Yes' radio button into view
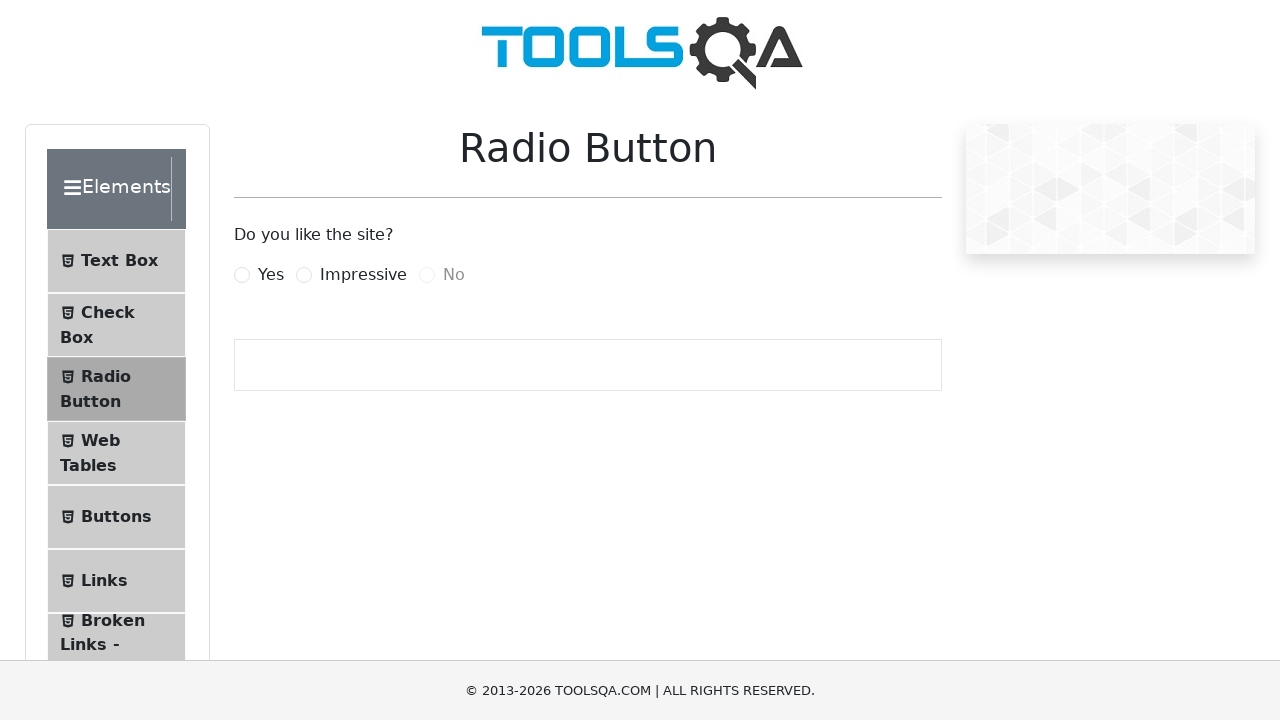

Clicked on the 'Yes' radio button at (271, 275) on xpath=//label[contains(text(),'Yes')]
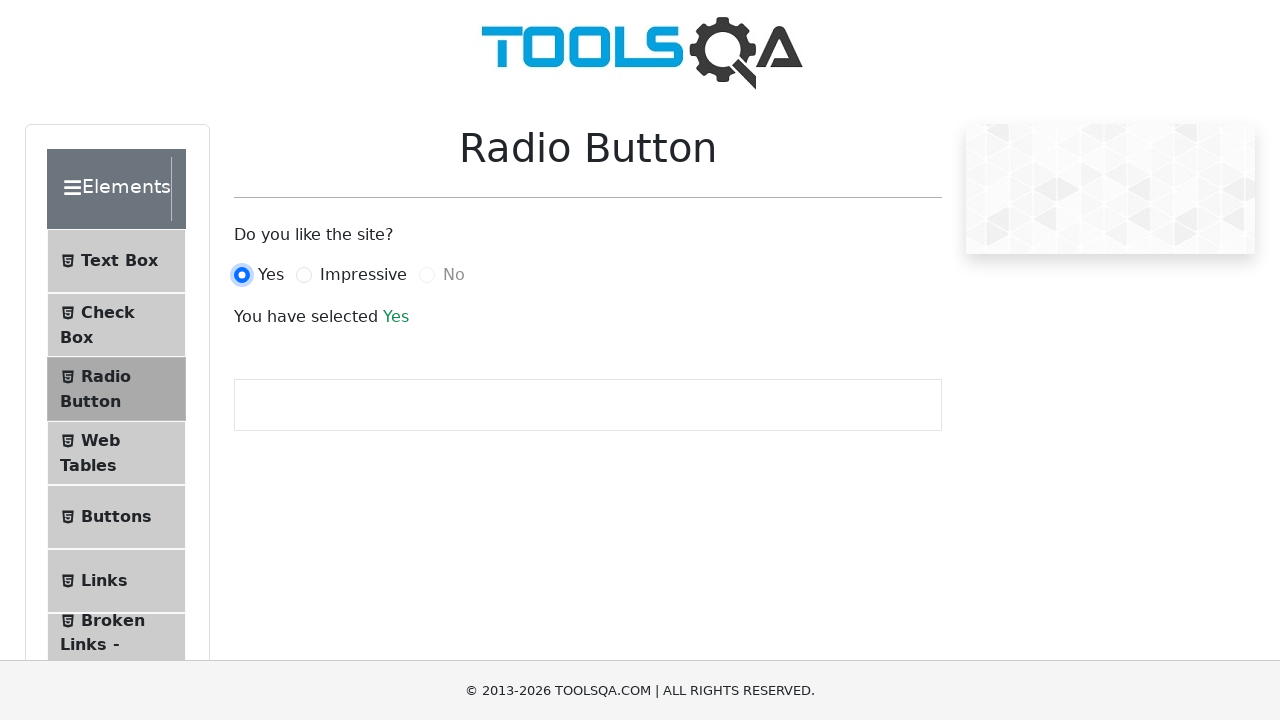

Verified 'Yes' radio button is selected - success message appeared
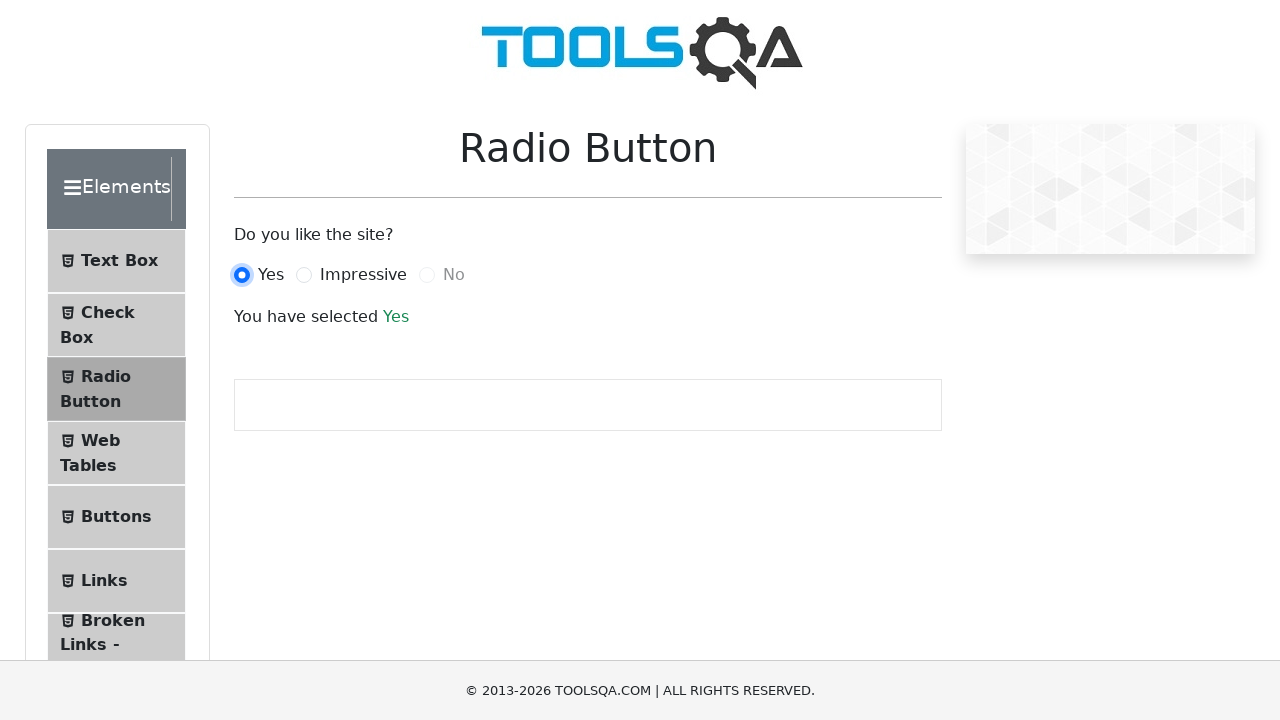

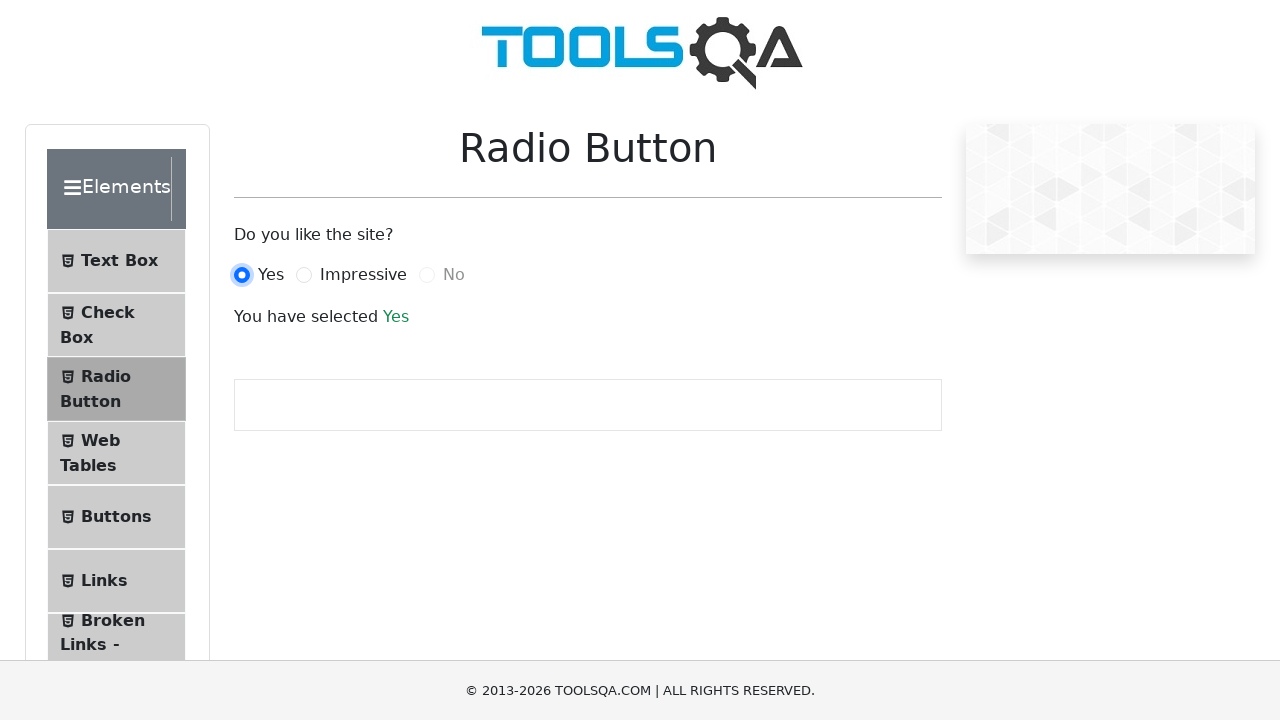